Verifies that the WebdriverIO homepage contains a link to the API documentation page

Starting URL: https://webdriver.io/

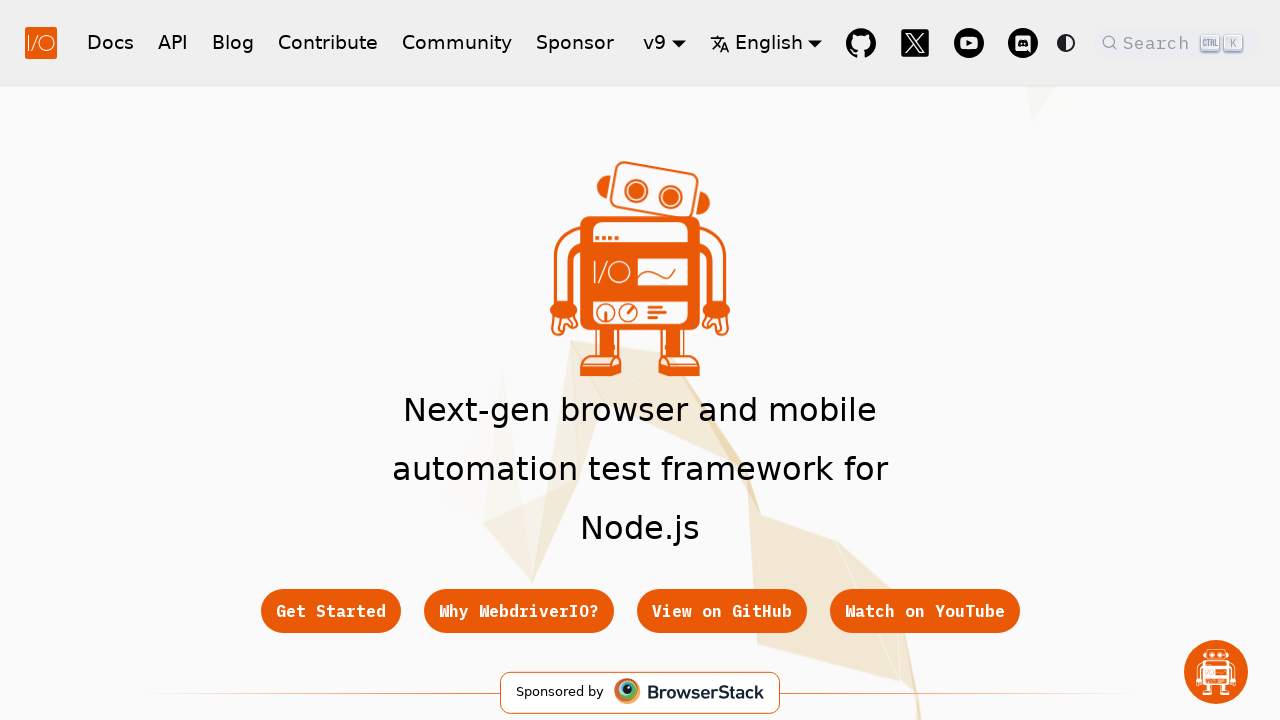

Waited for page to load (domcontentloaded state)
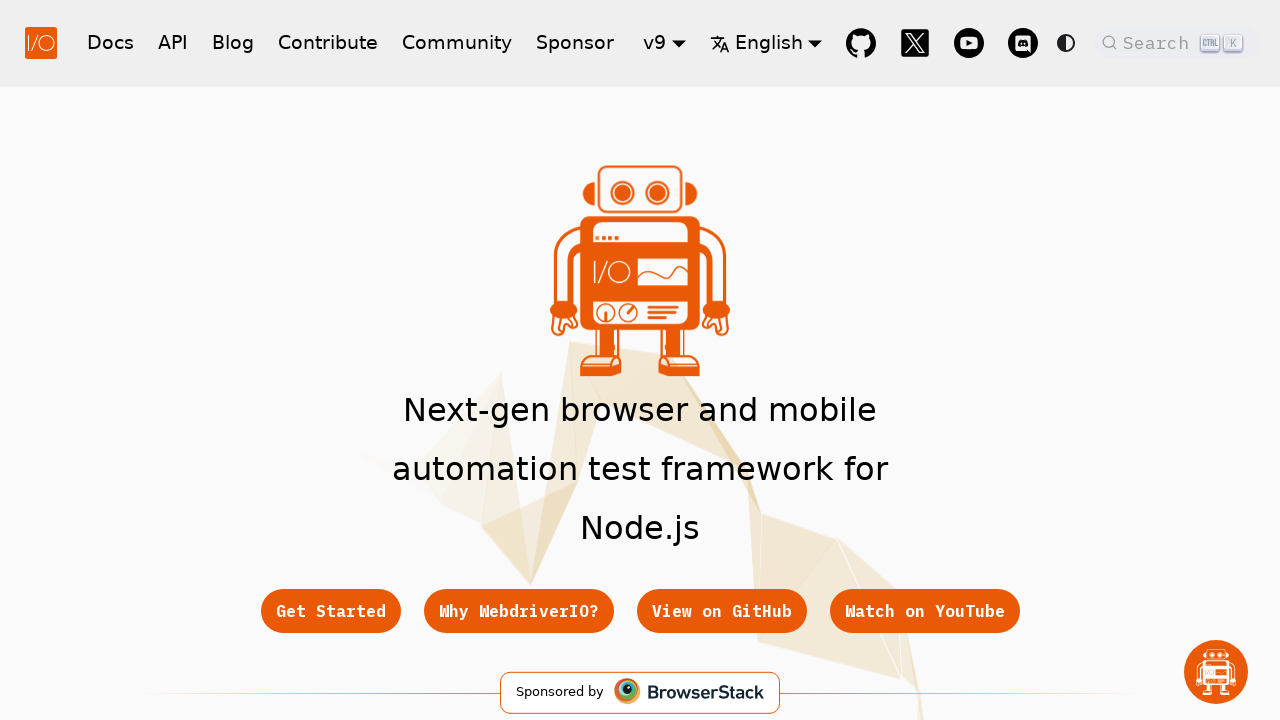

Located API link on WebdriverIO homepage
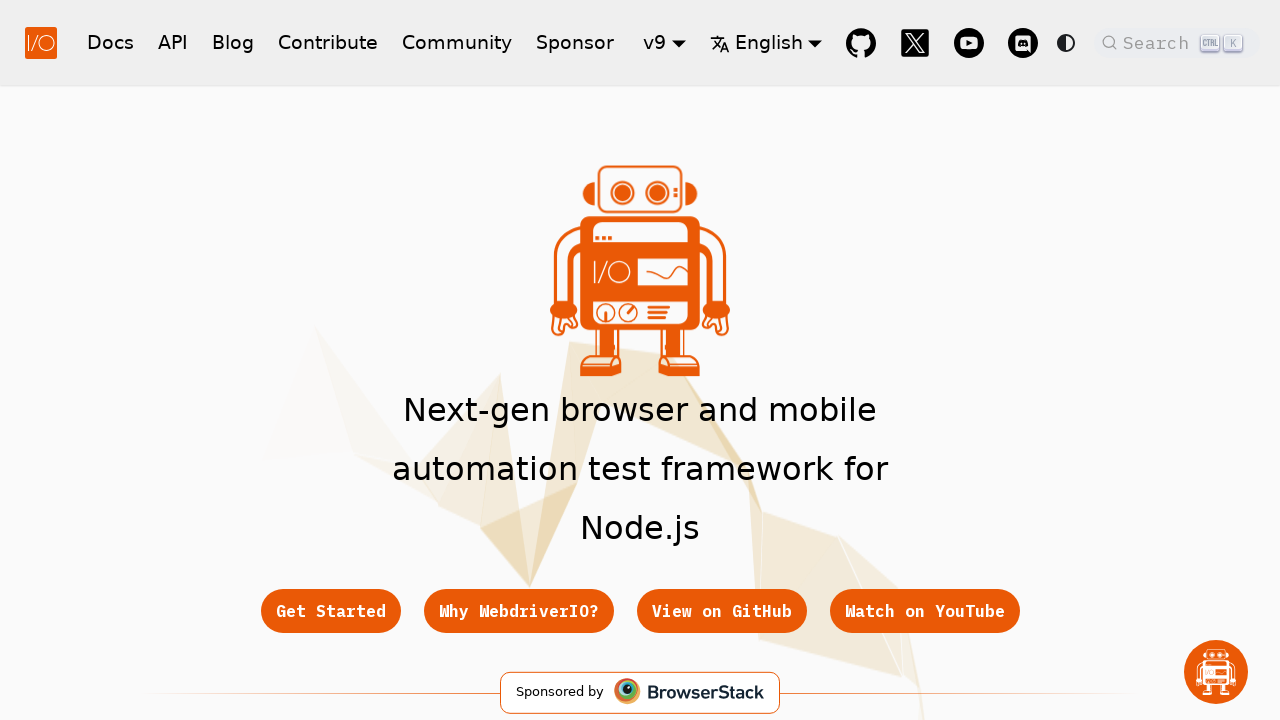

Verified that API documentation link exists on the page
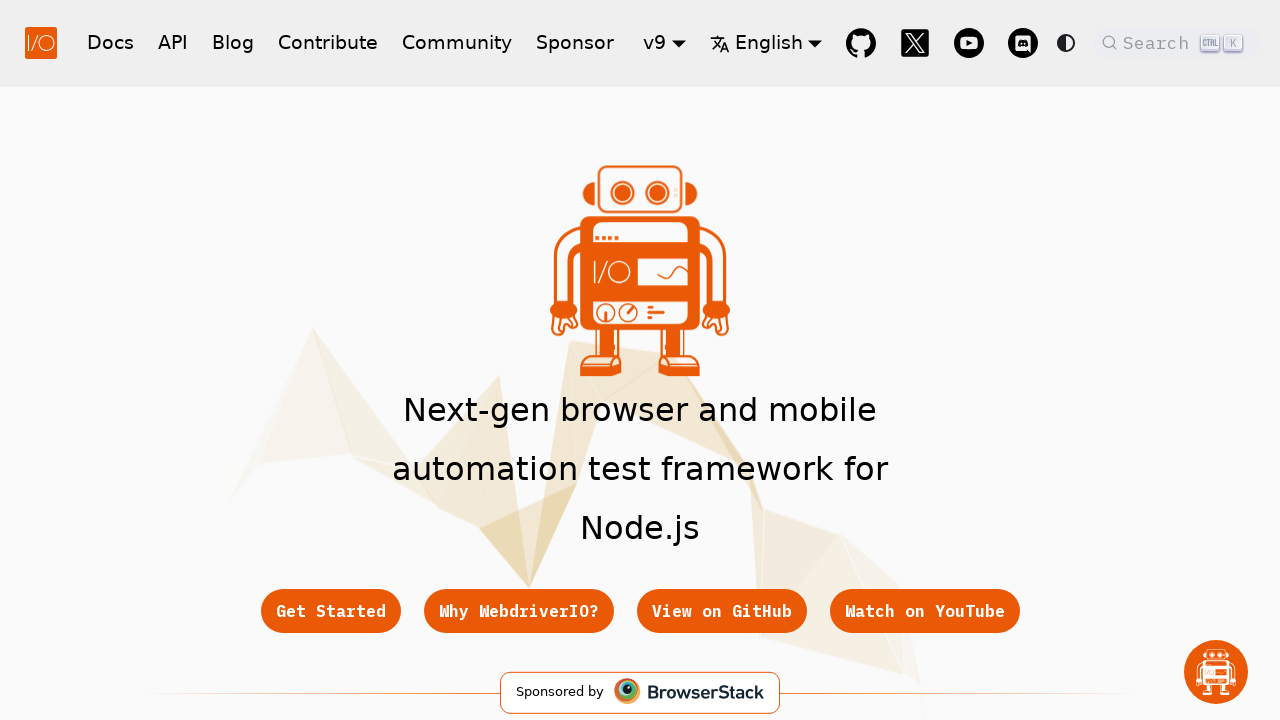

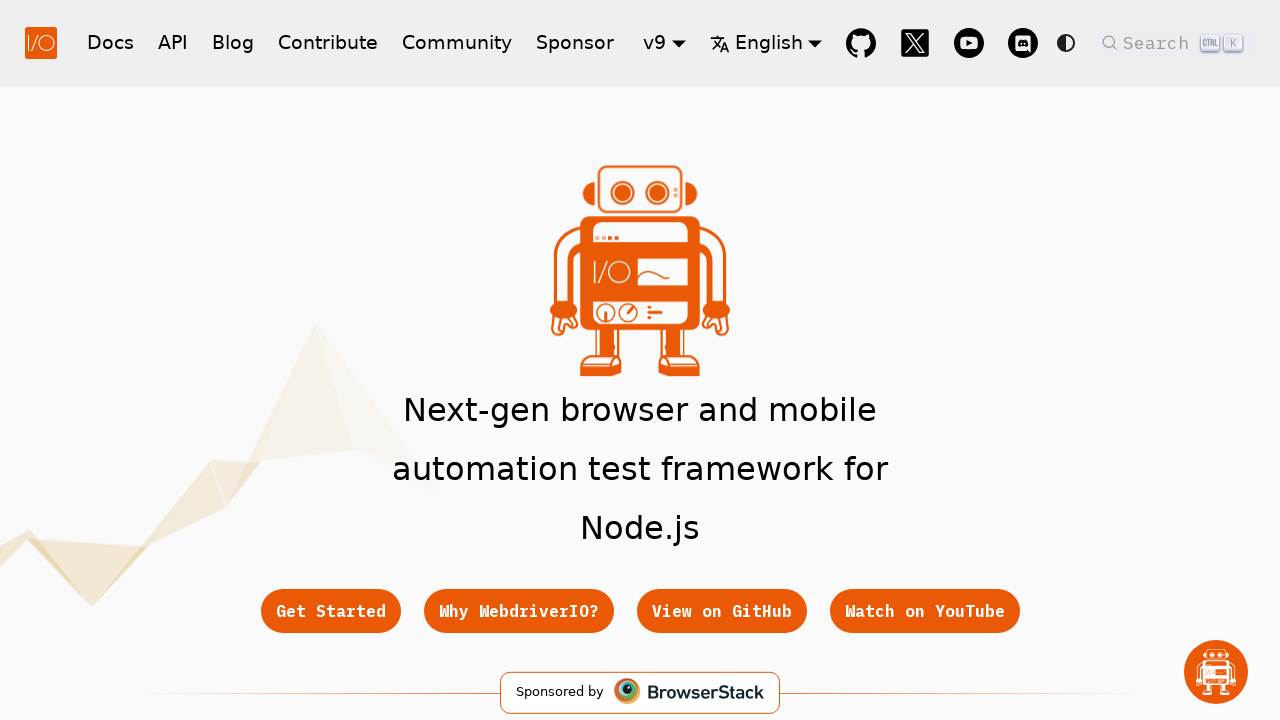